Tests sending Tab key to target input field

Starting URL: https://the-internet.herokuapp.com/key_presses

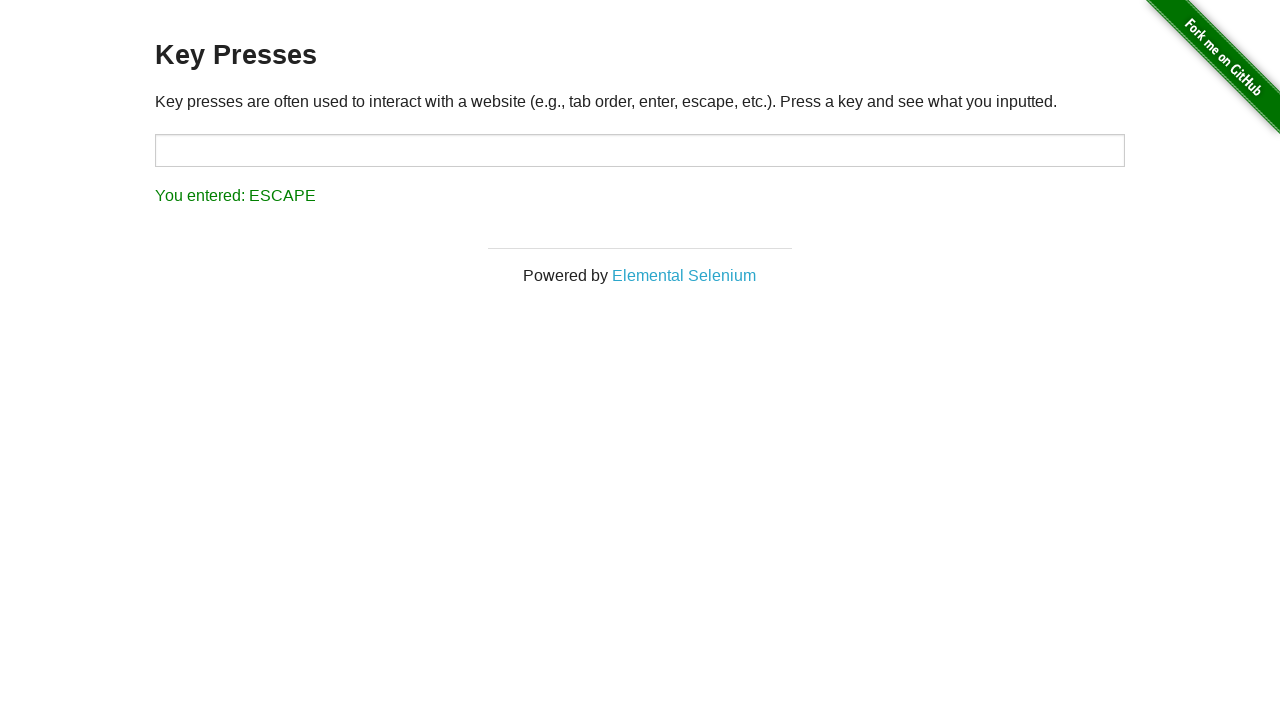

Clicked on target input field at (640, 150) on #target
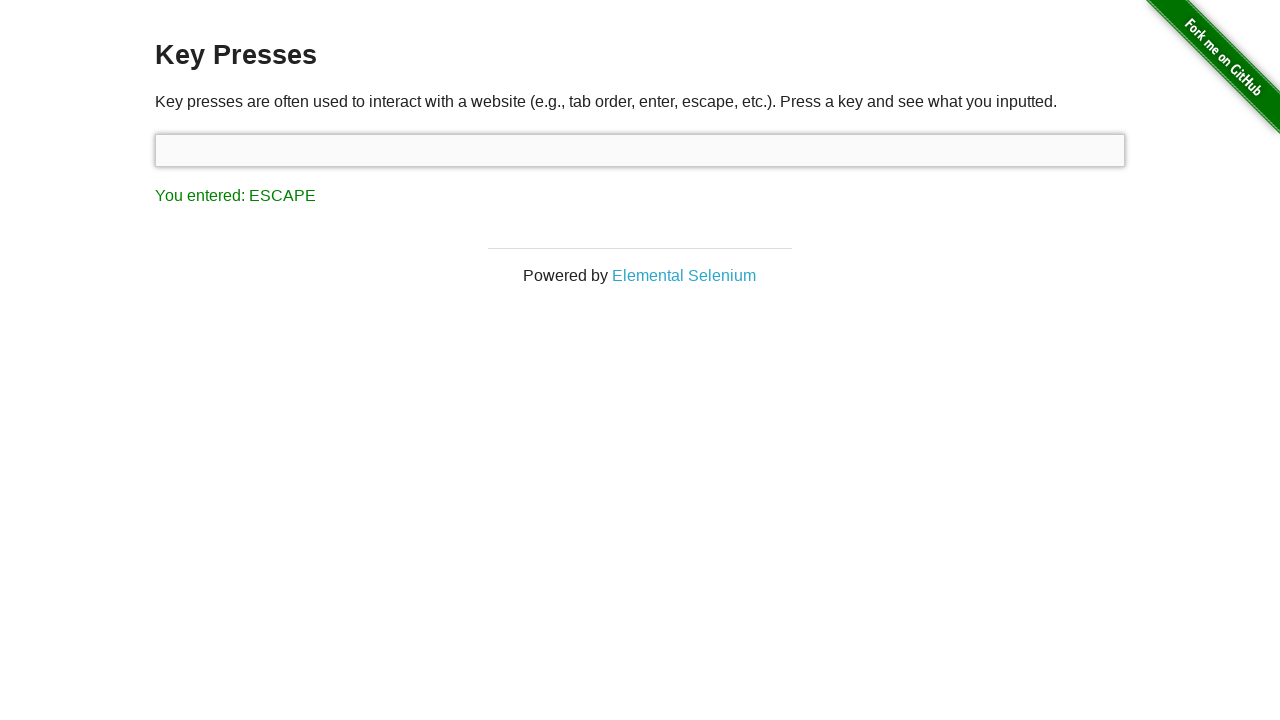

Pressed Tab key
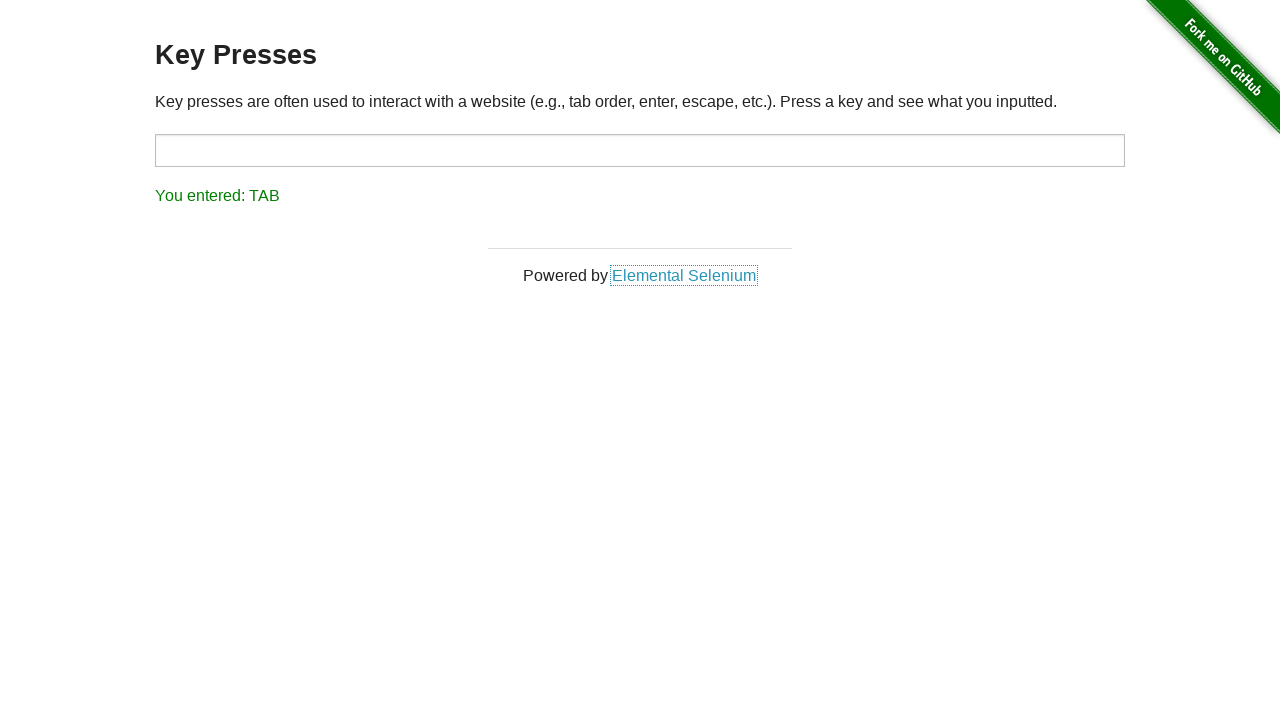

Result element loaded after Tab key press
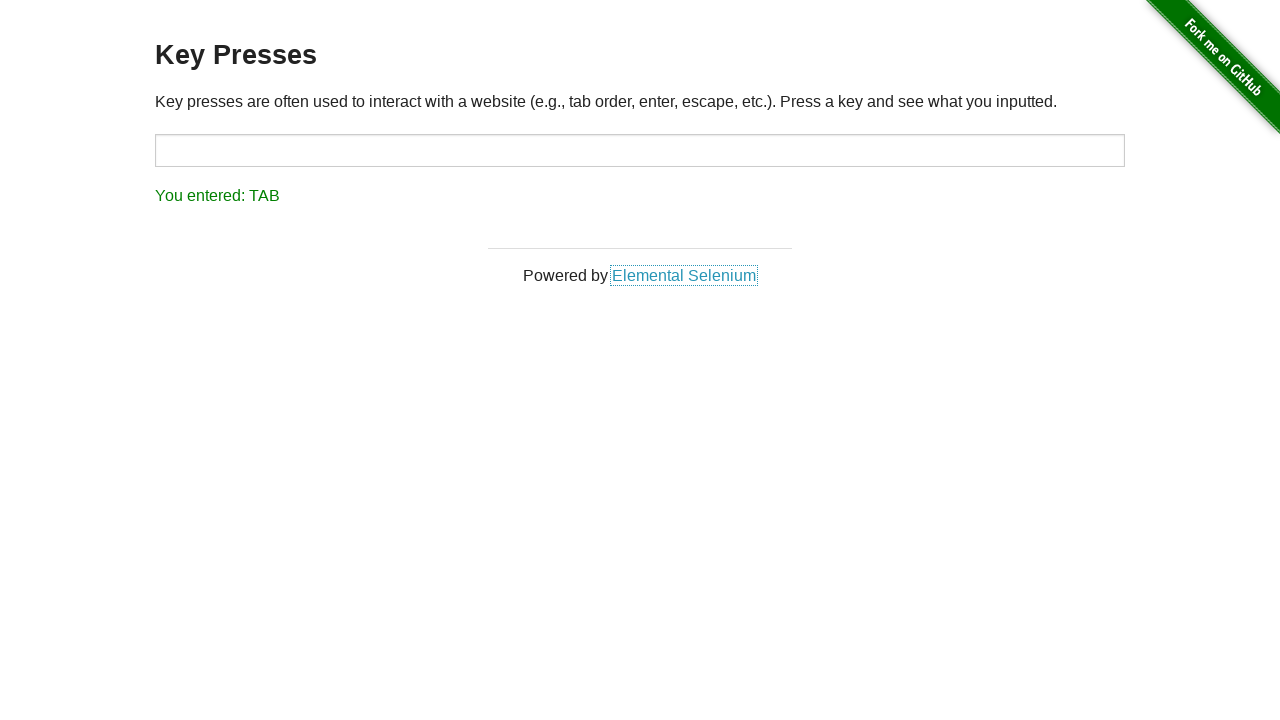

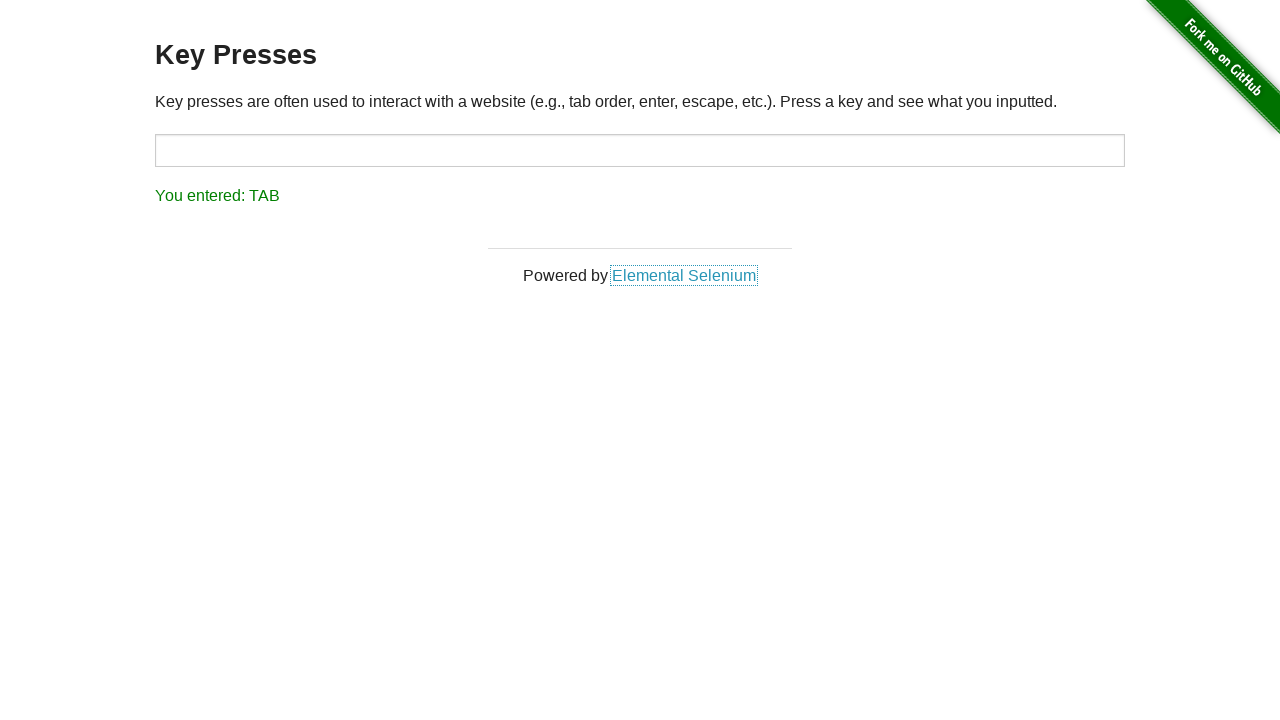